Tests marking individual items as complete by checking their toggle buttons

Starting URL: https://demo.playwright.dev/todomvc

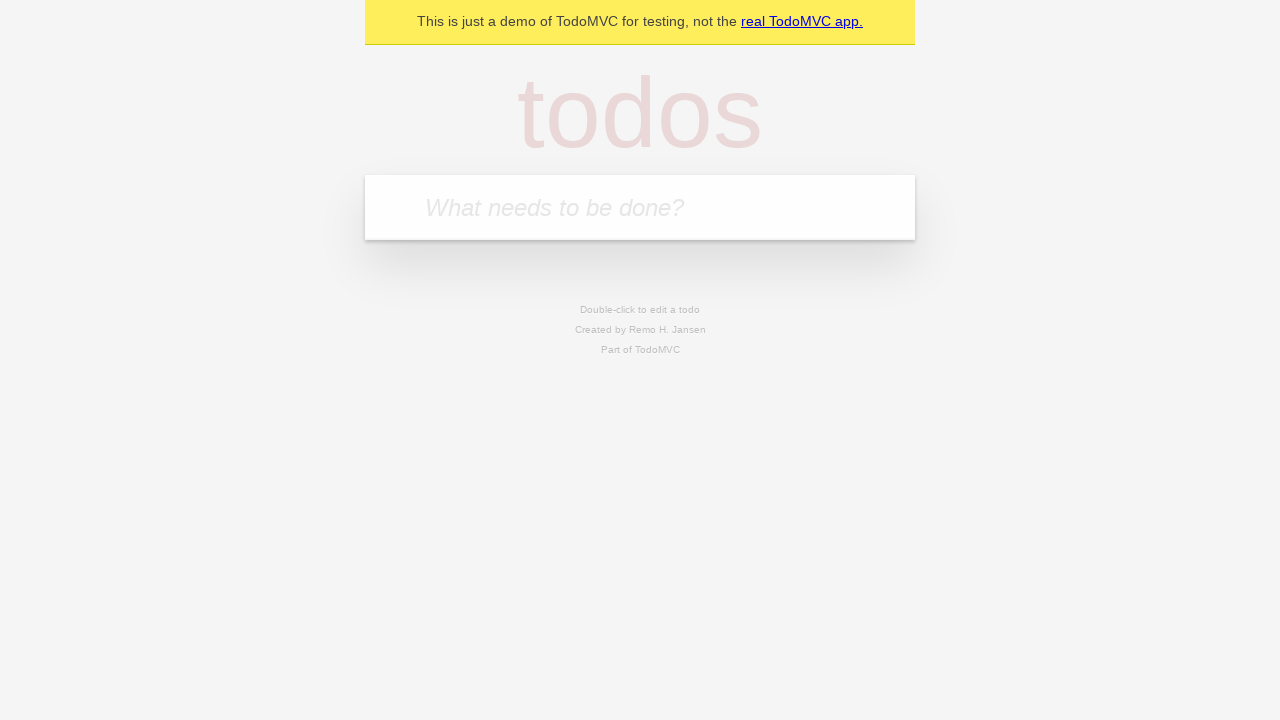

Filled new todo input with 'buy some cheese' on .new-todo
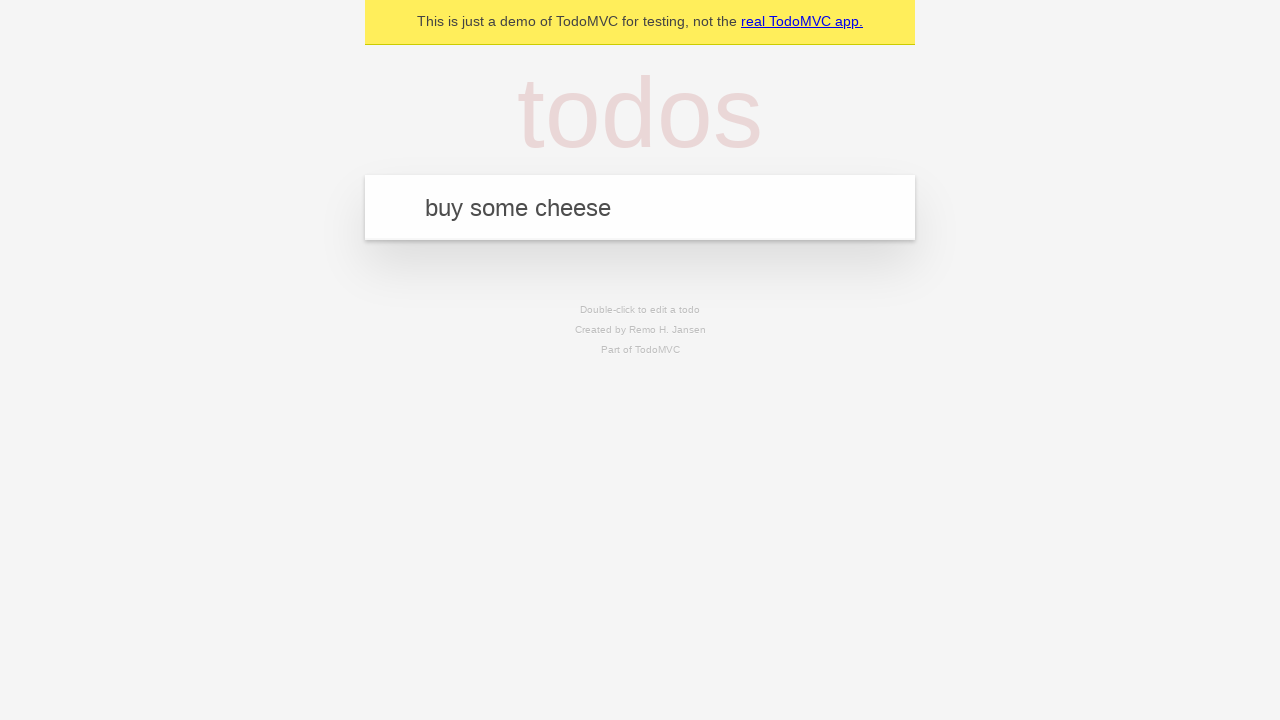

Pressed Enter to create first todo item on .new-todo
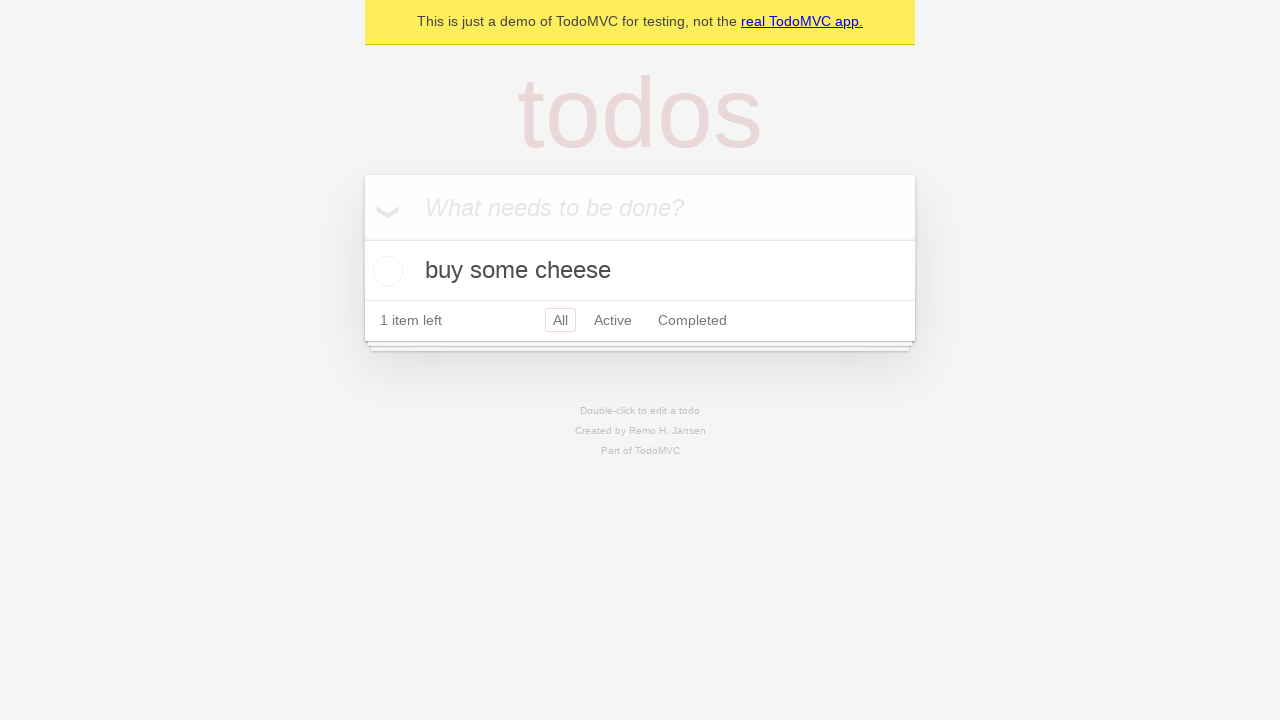

Filled new todo input with 'feed the cat' on .new-todo
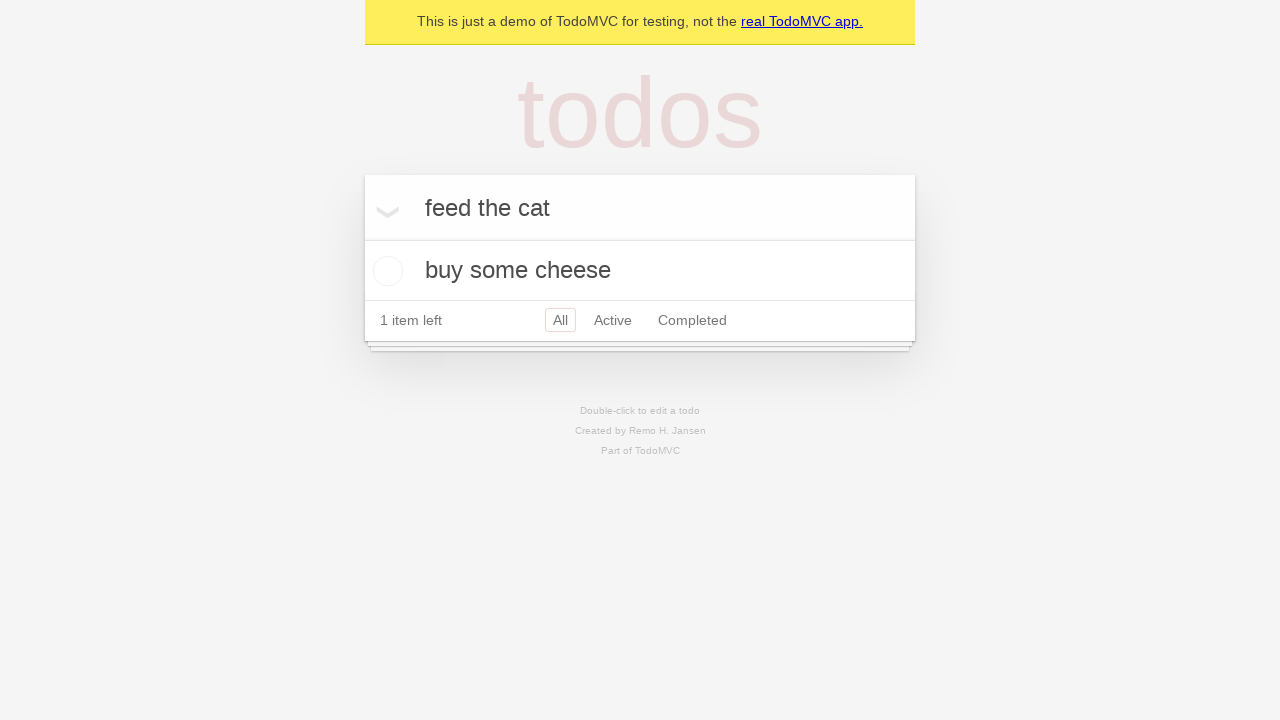

Pressed Enter to create second todo item on .new-todo
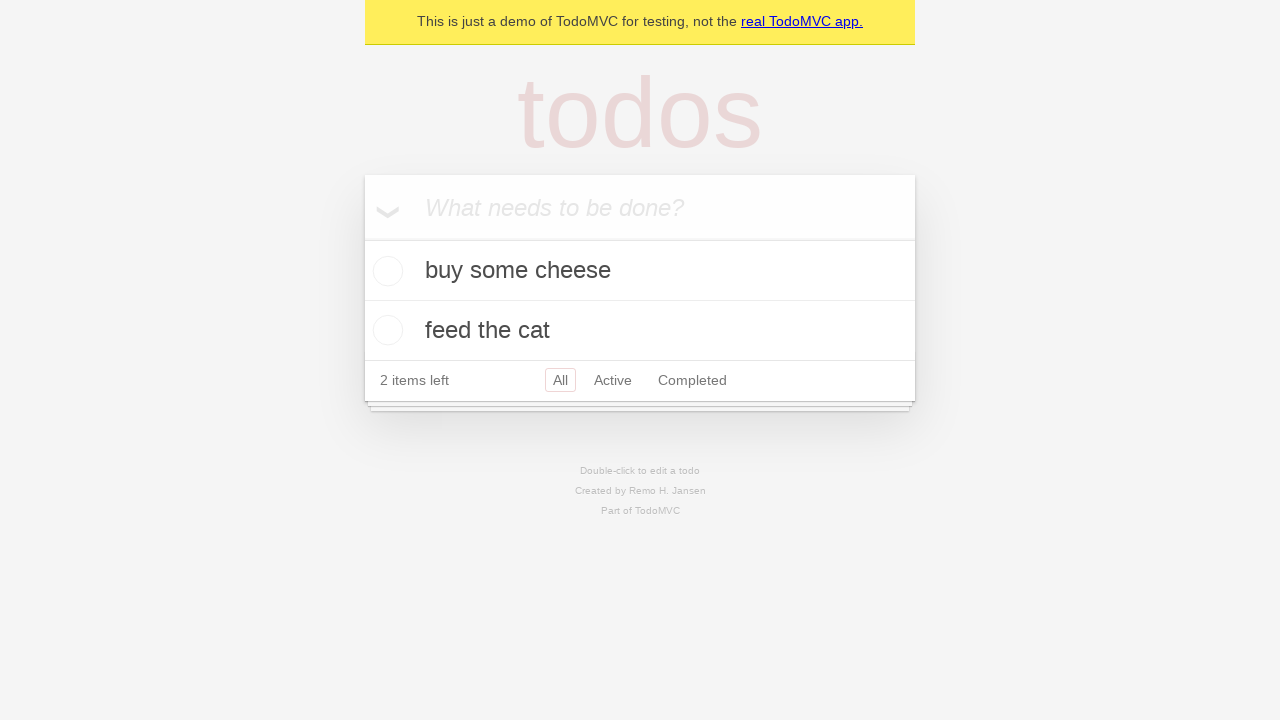

Marked first item 'buy some cheese' as complete at (385, 271) on .todo-list li >> nth=0 >> .toggle
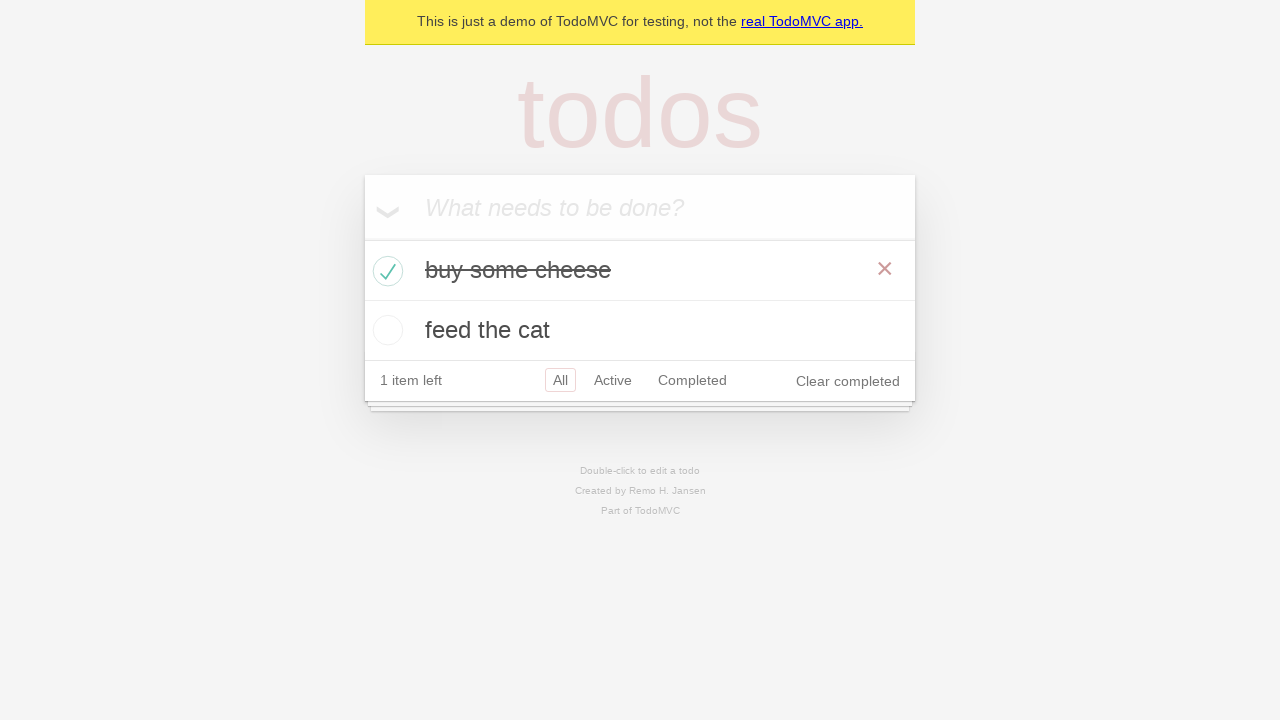

Marked second item 'feed the cat' as complete at (385, 330) on .todo-list li >> nth=1 >> .toggle
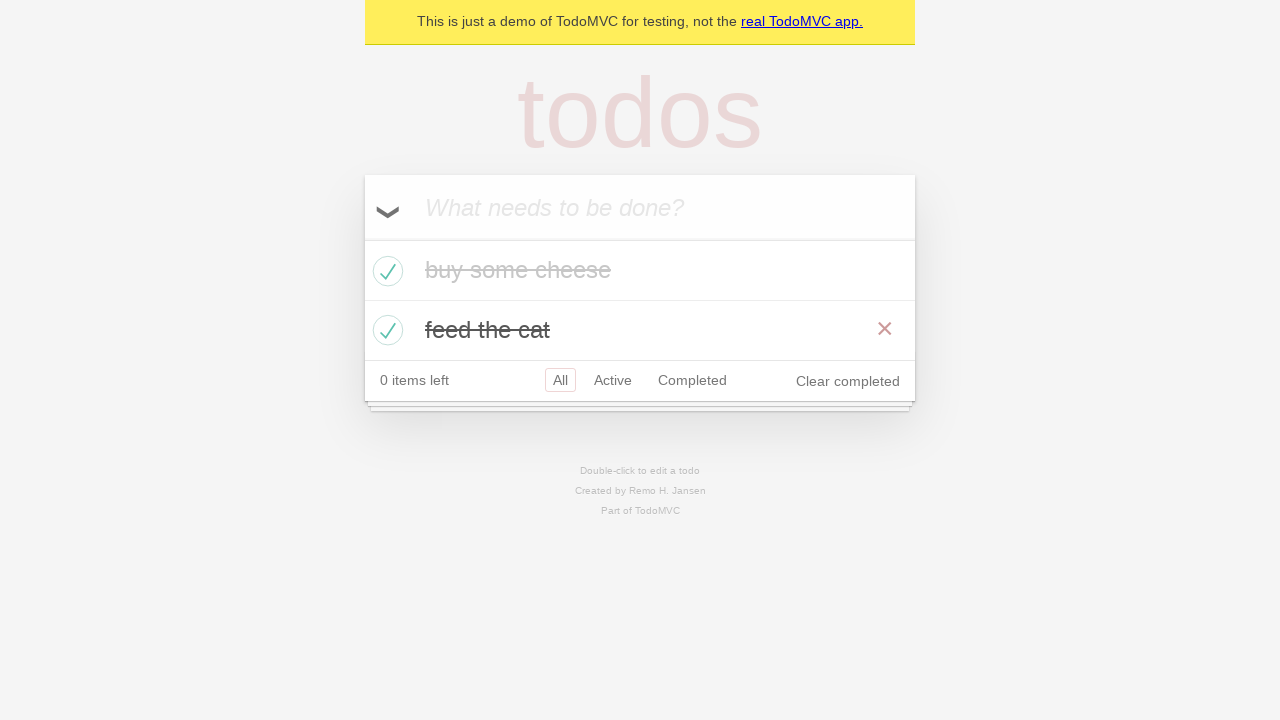

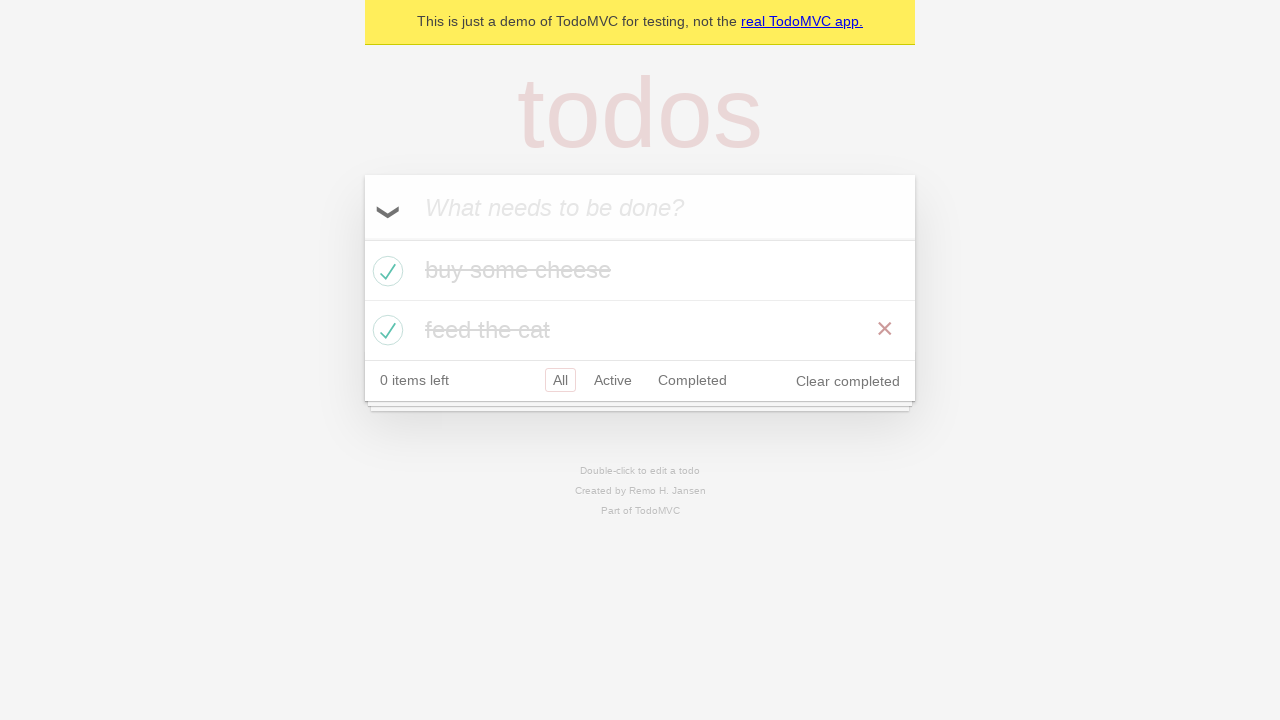